Tests mouse hover functionality by hovering over an element and clicking a reload link, then selects an option from a dropdown menu

Starting URL: https://rahulshettyacademy.com/AutomationPractice/

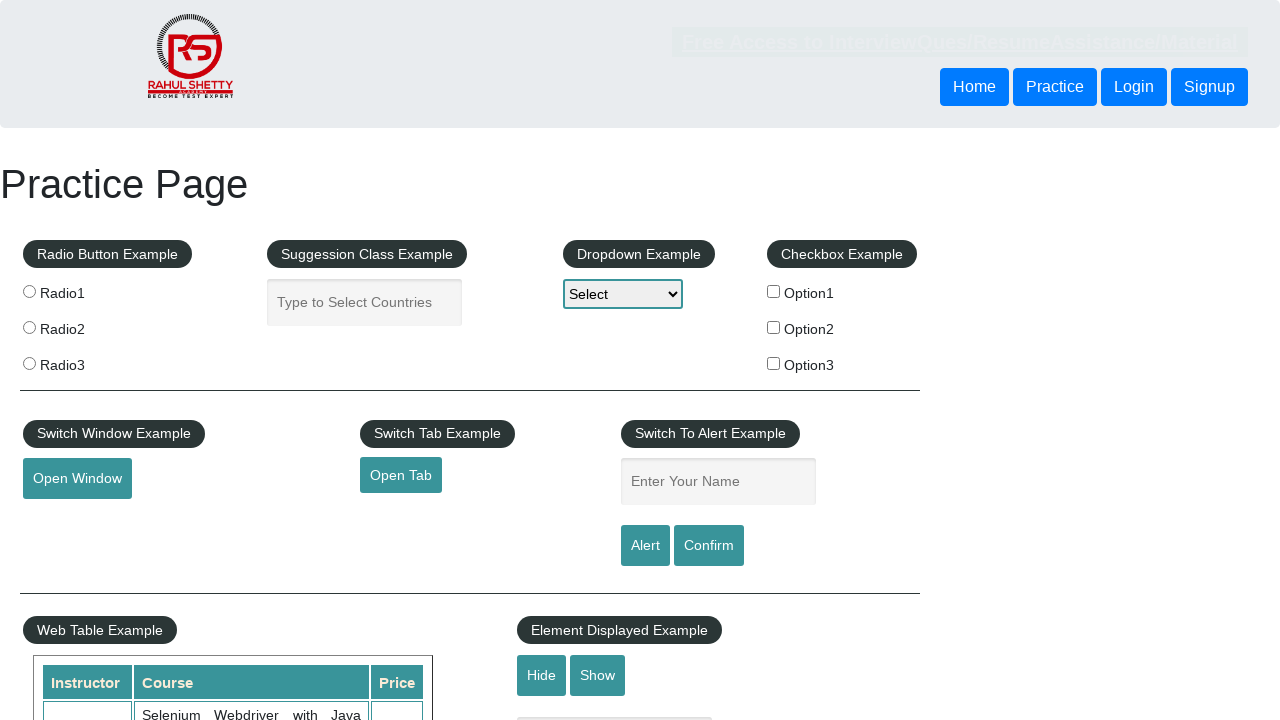

Mouse hover element is displayed and ready
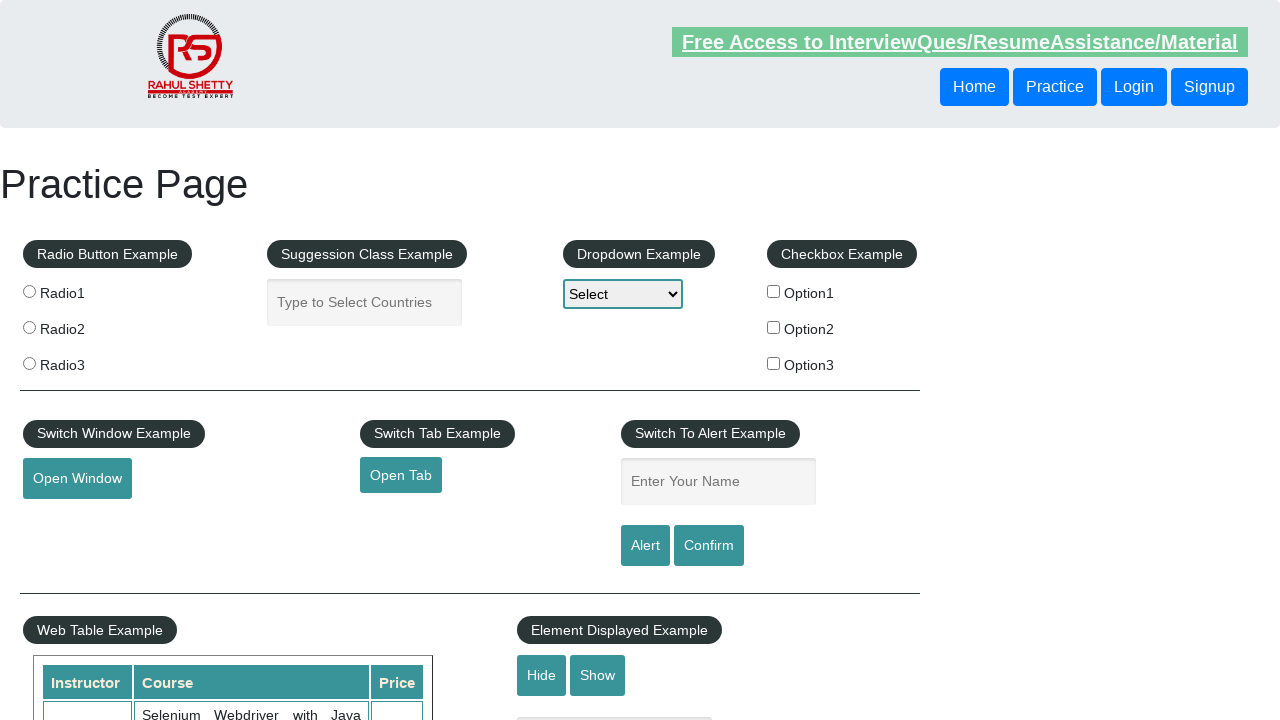

Hovered over the mouse hover element at (83, 361) on #mousehover
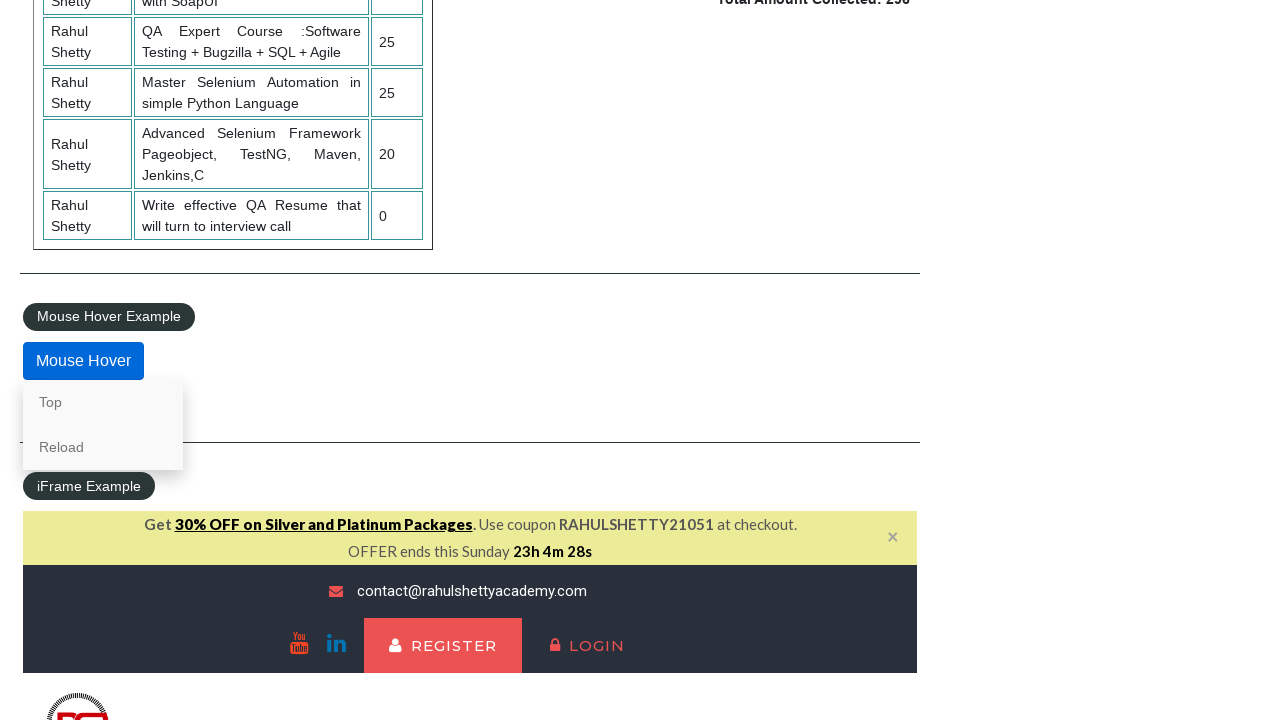

Clicked the Reload link that appeared on hover at (103, 447) on text=Reload
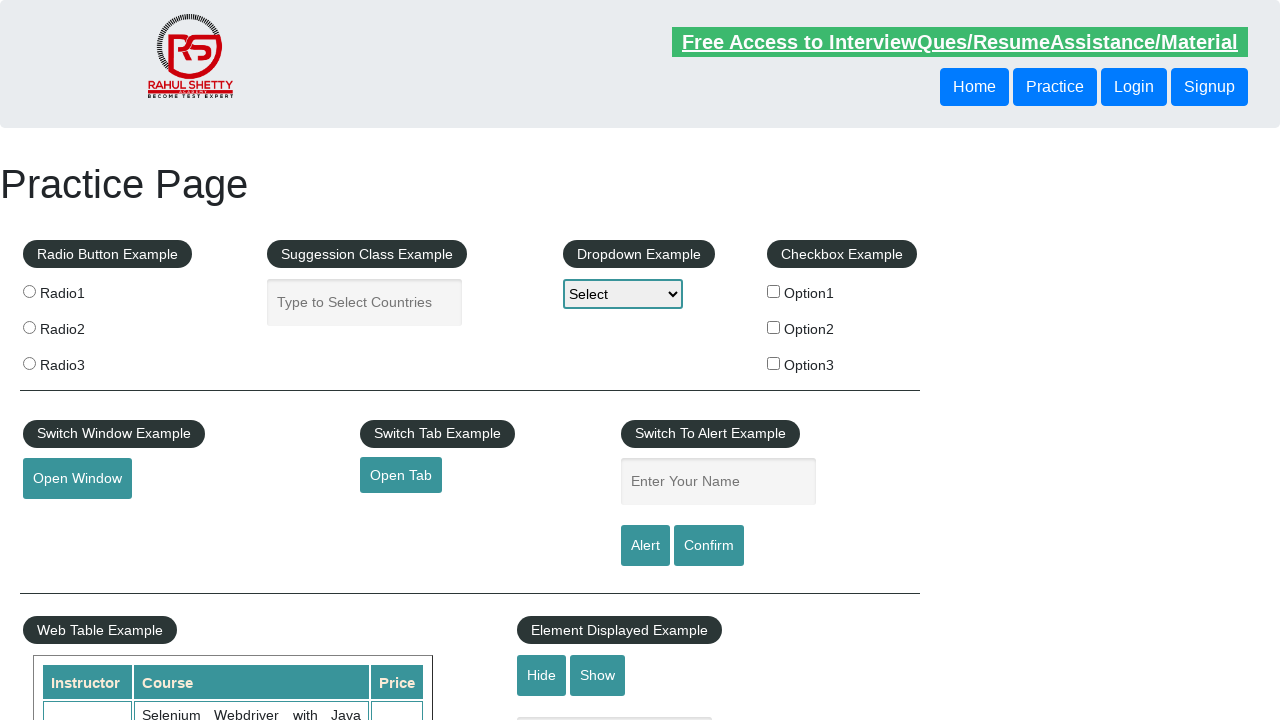

Page has finished reloading
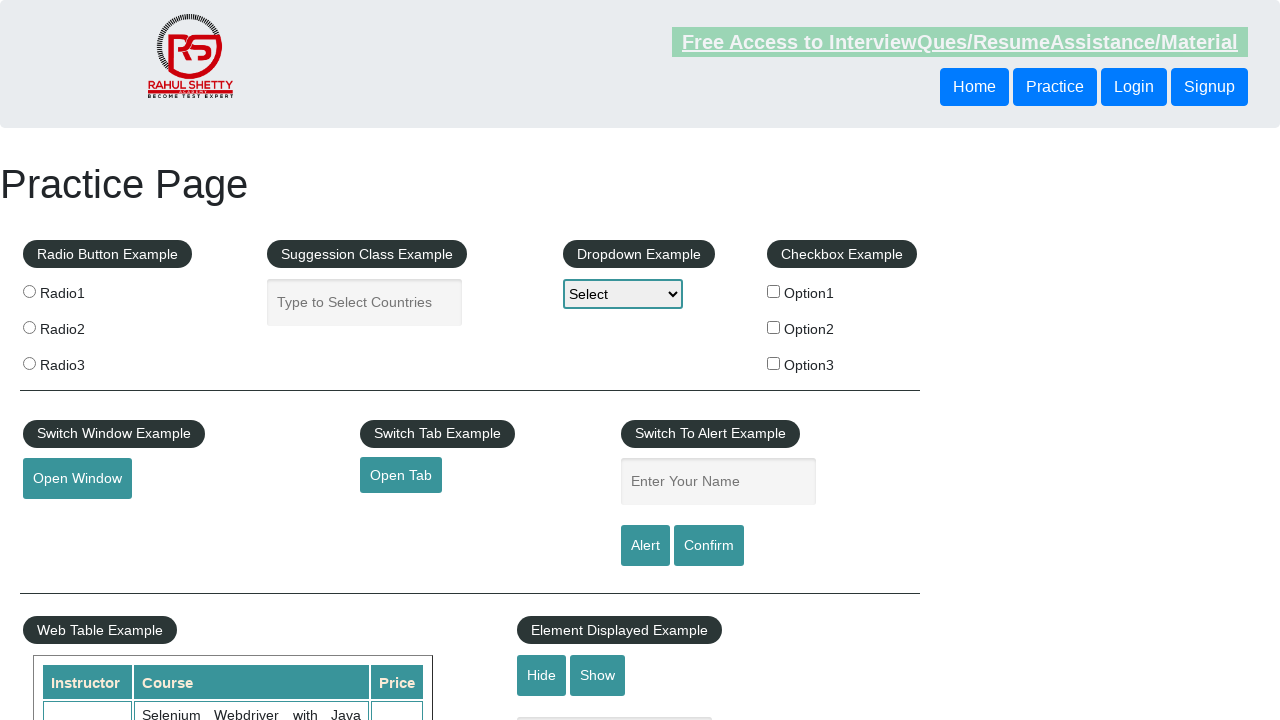

Selected option at index 2 from the dropdown menu on #dropdown-class-example
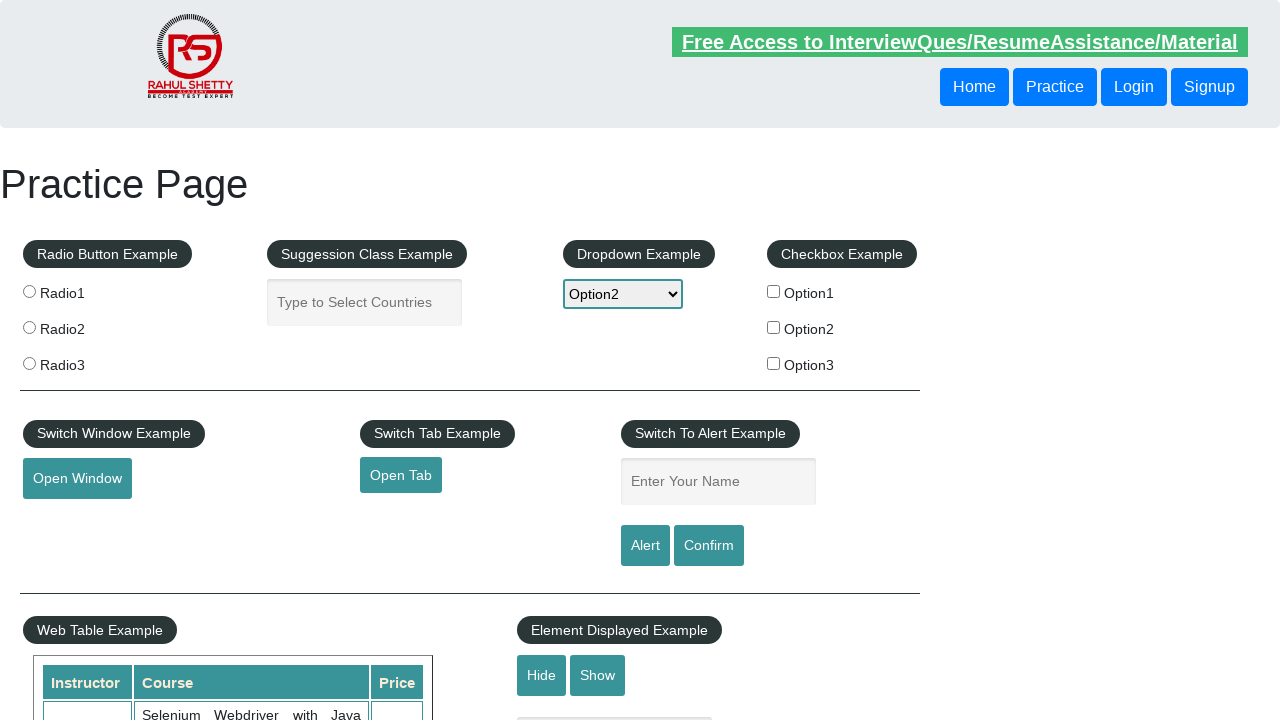

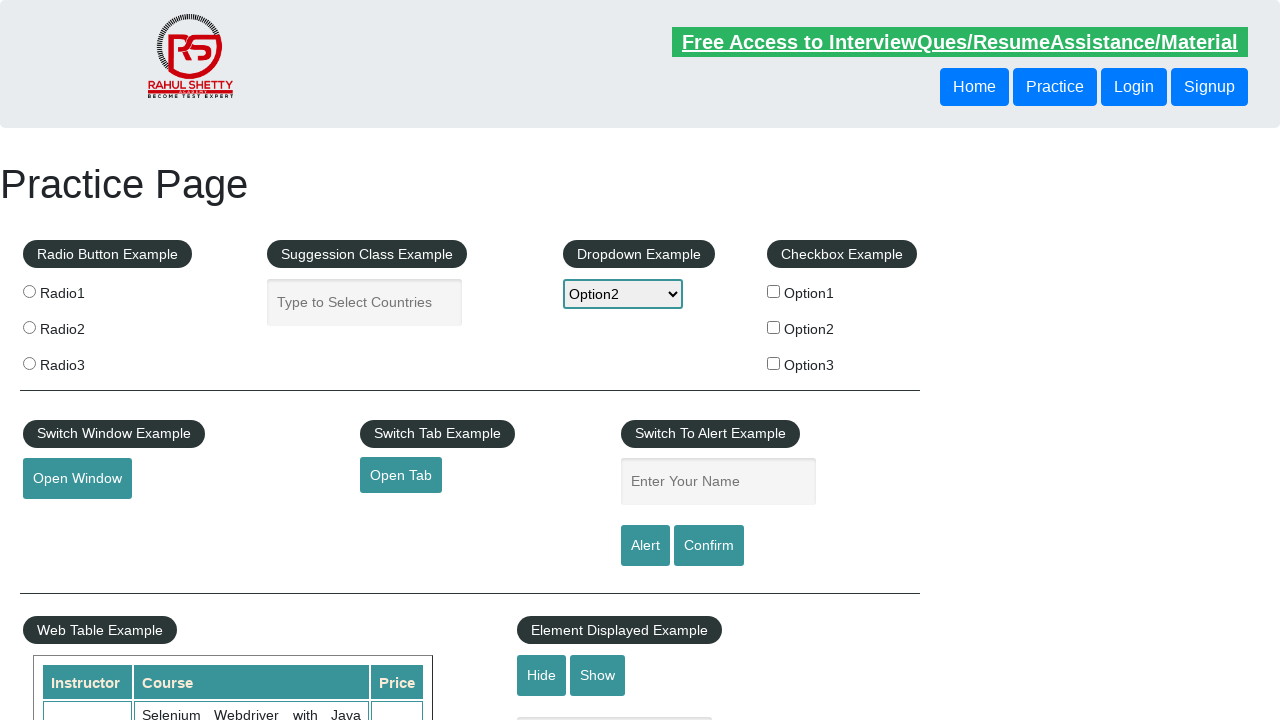